Tests date picker widget by navigating to the Datepicker section and entering a date

Starting URL: http://demo.automationtesting.in/Register.html

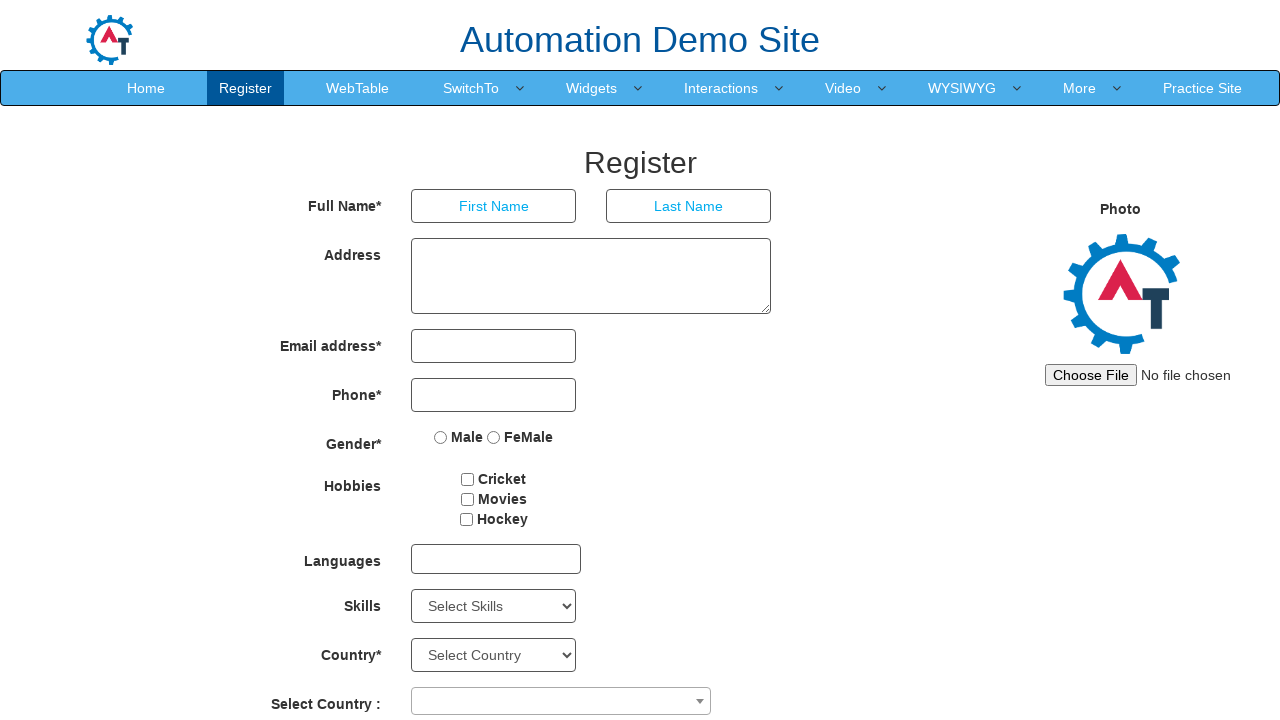

Clicked on Widgets menu at (592, 88) on xpath=//a[contains(text(),'Widgets')]
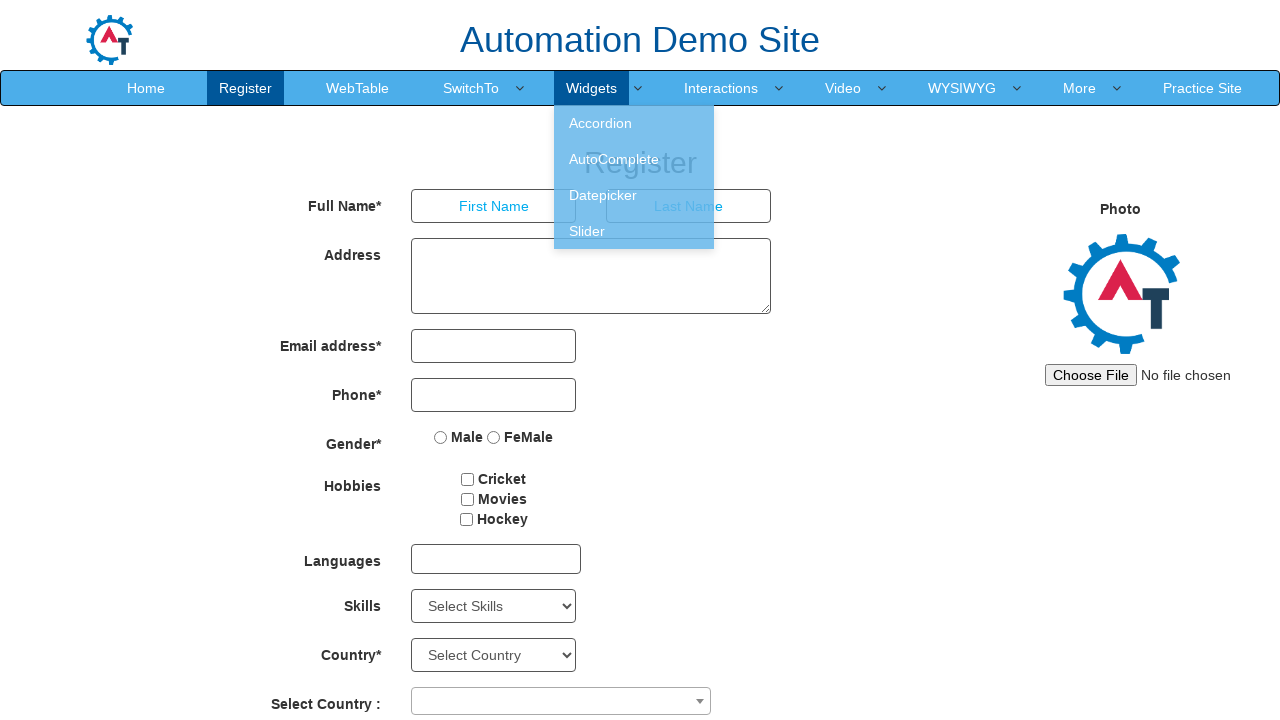

Clicked on Datepicker option at (634, 195) on xpath=//a[contains(text(),'Datepicker')]
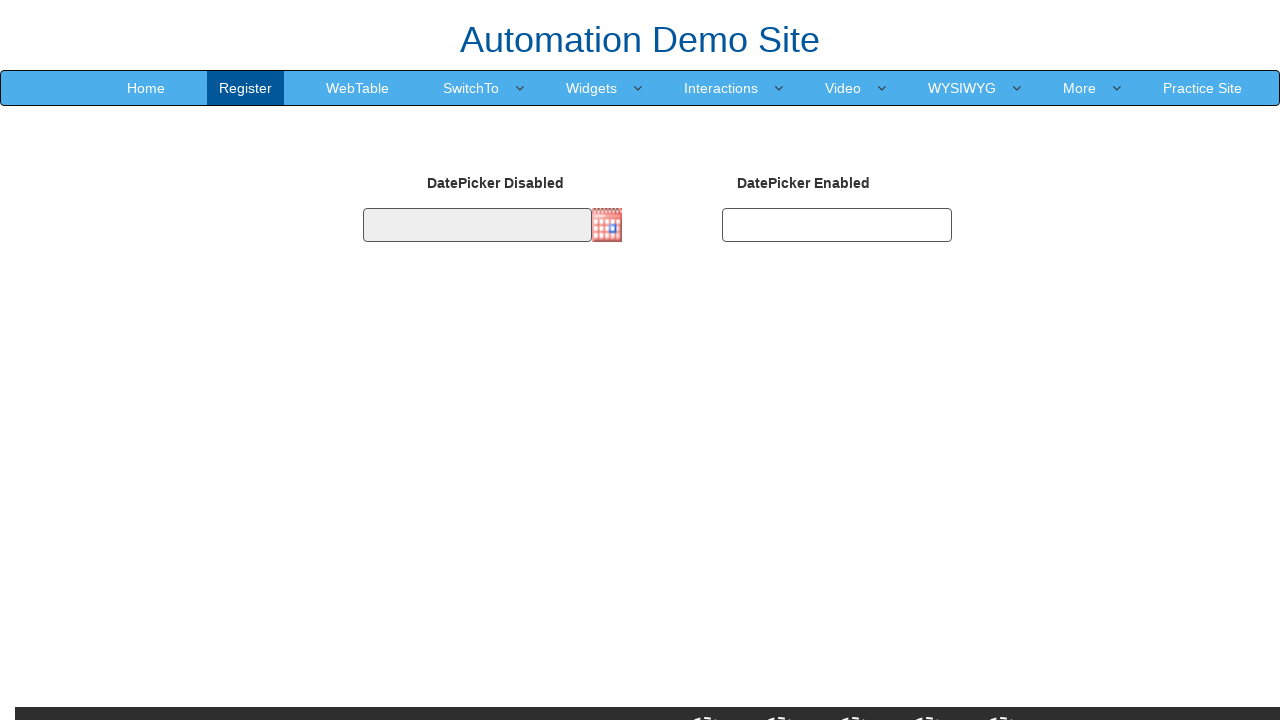

Cleared the date input field on //input[@id='datepicker2']
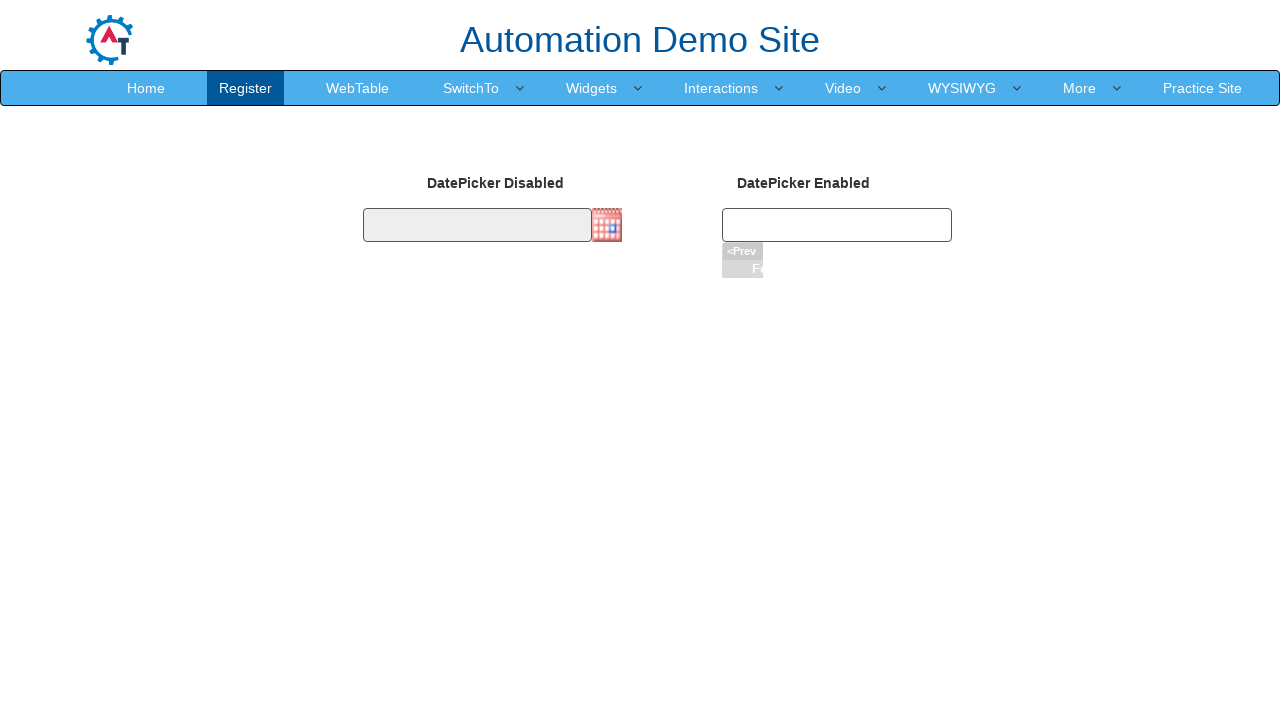

Entered date value '03/09/2021' in datepicker field on //input[@id='datepicker2']
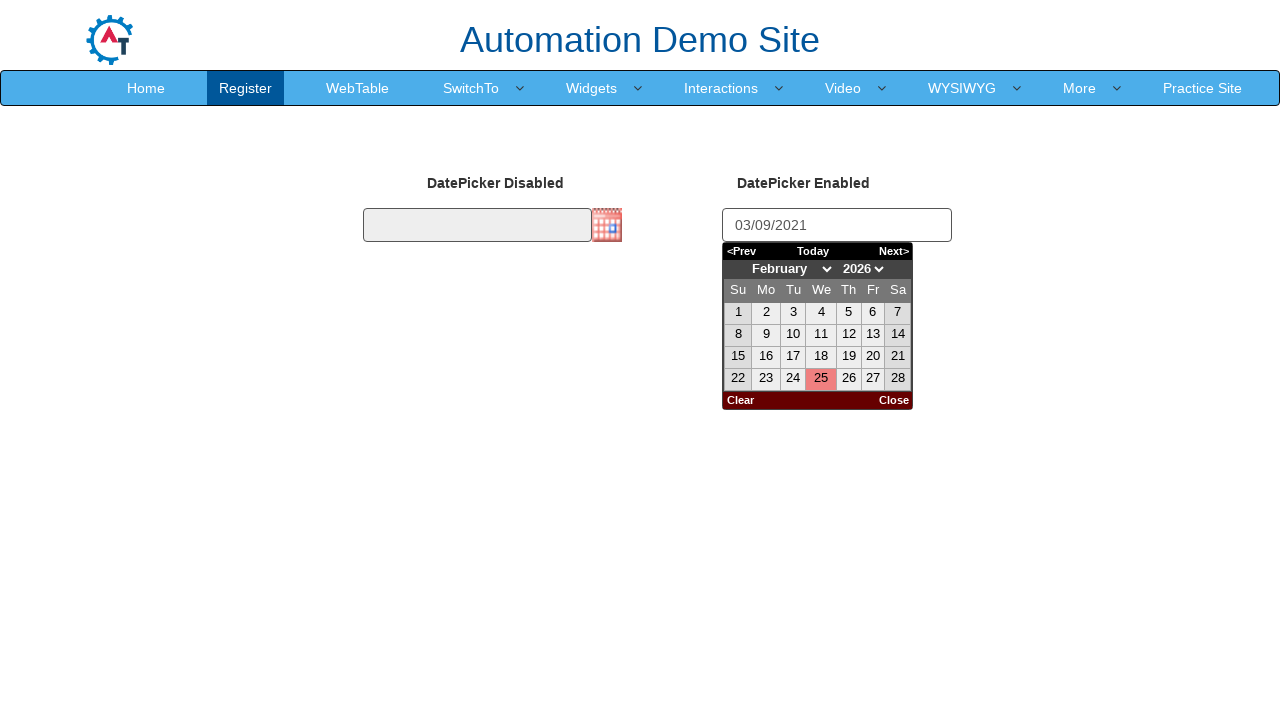

Clicked on calendar icon to open date picker widget at (607, 225) on xpath=//img[@class='imgdp']
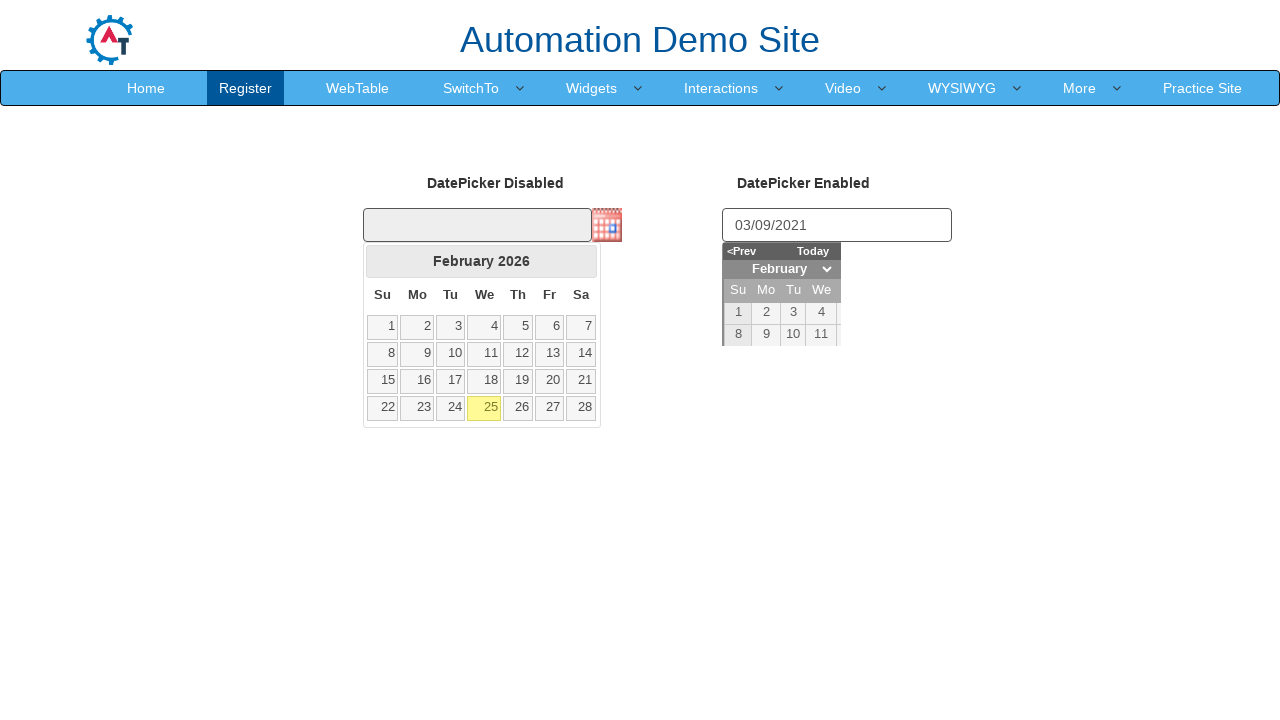

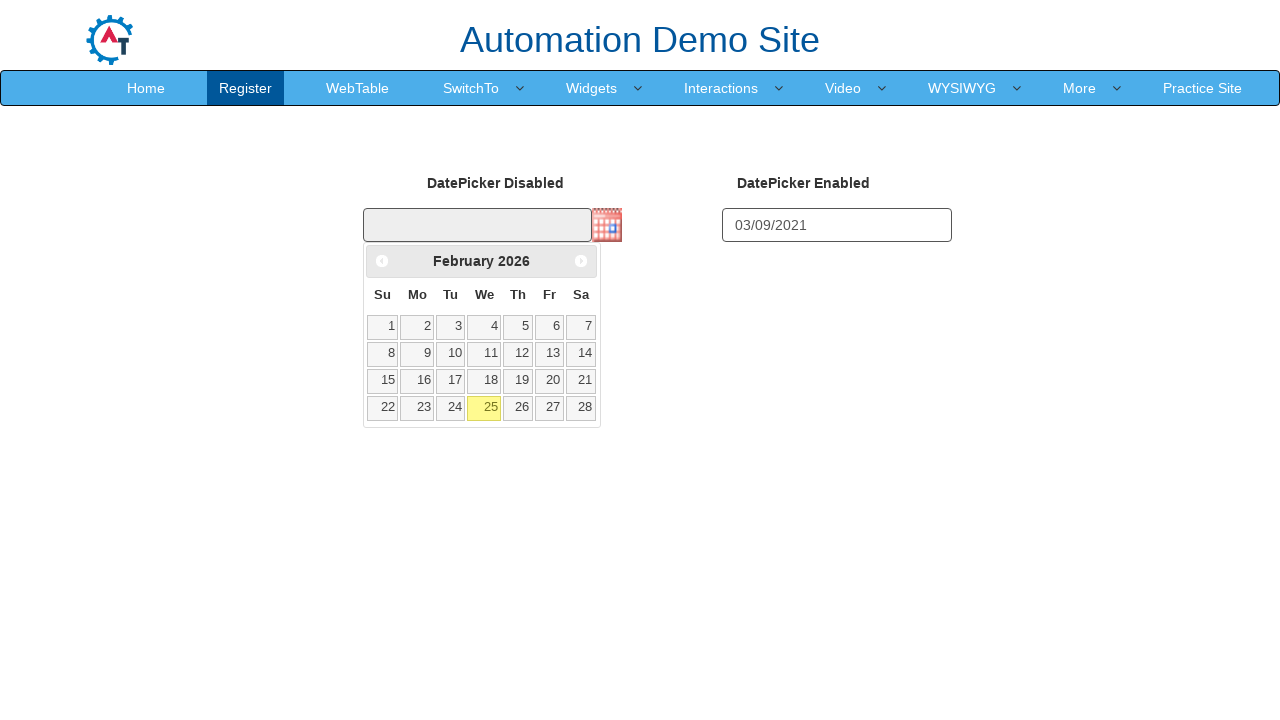